Navigates to demo tables page and reads the last row from table1

Starting URL: http://automationbykrishna.com

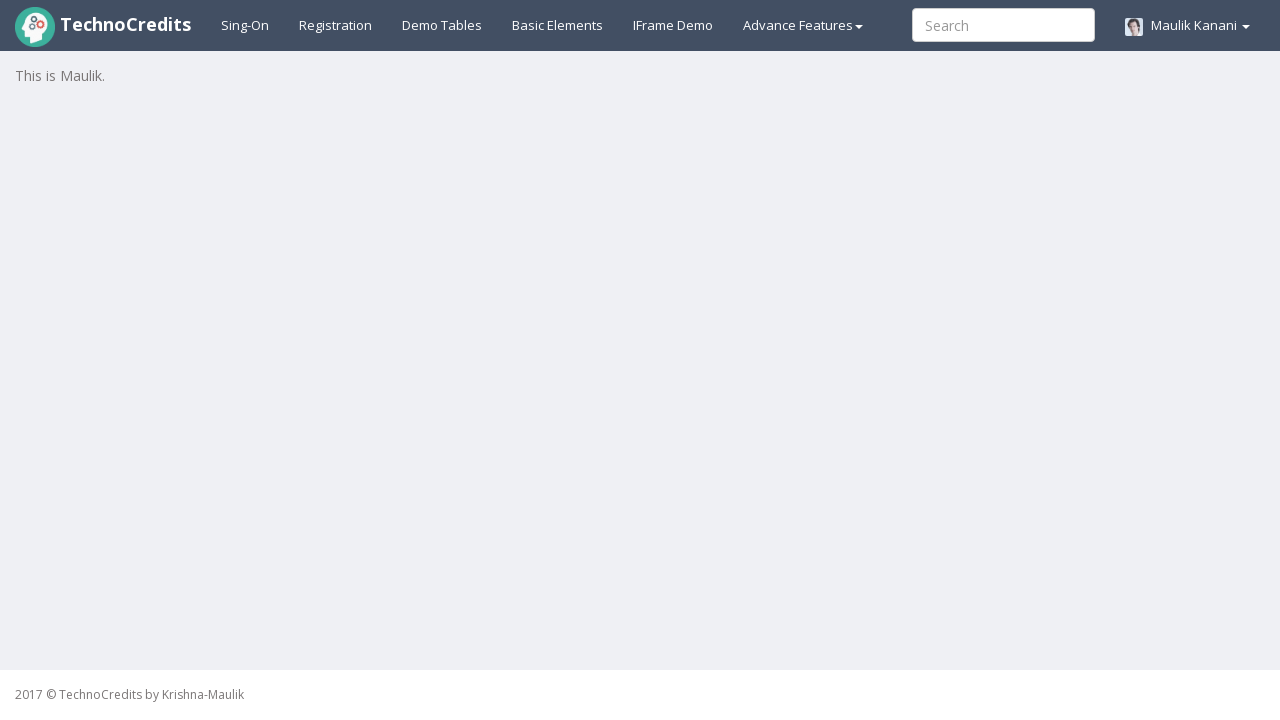

Clicked on the Demo Tables tab at (442, 25) on a#demotable
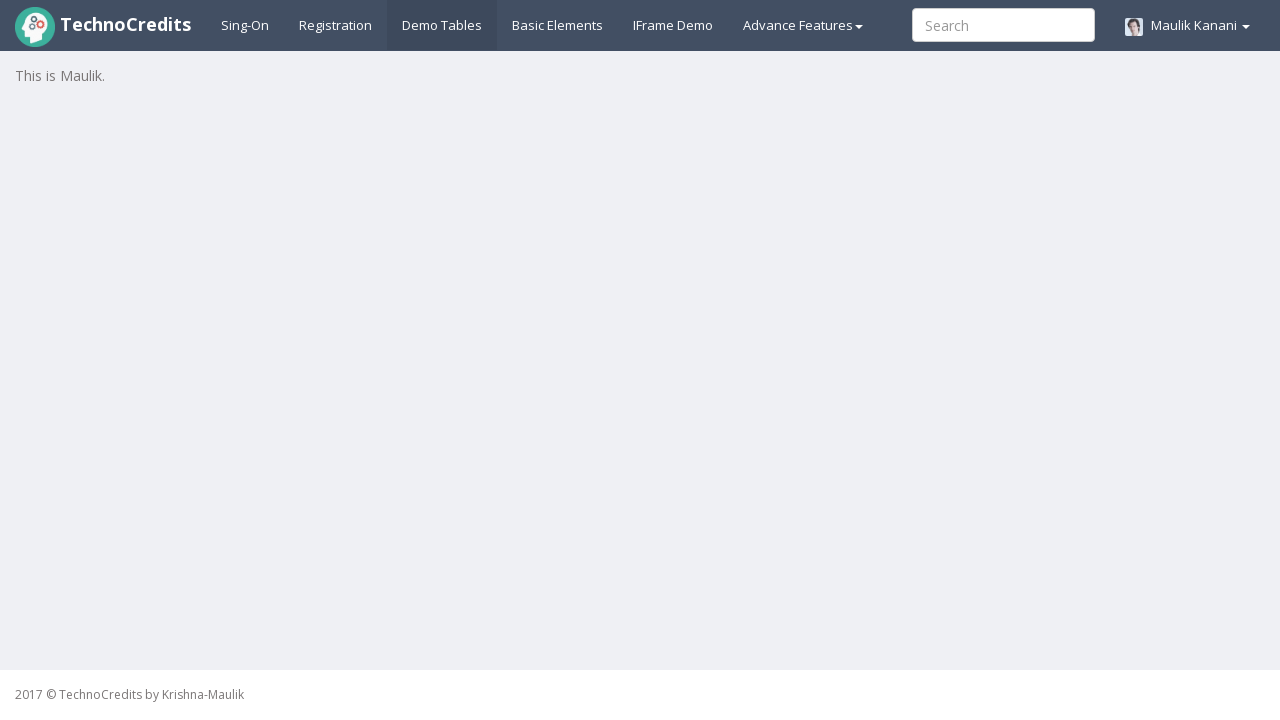

Table1 rows loaded and visible
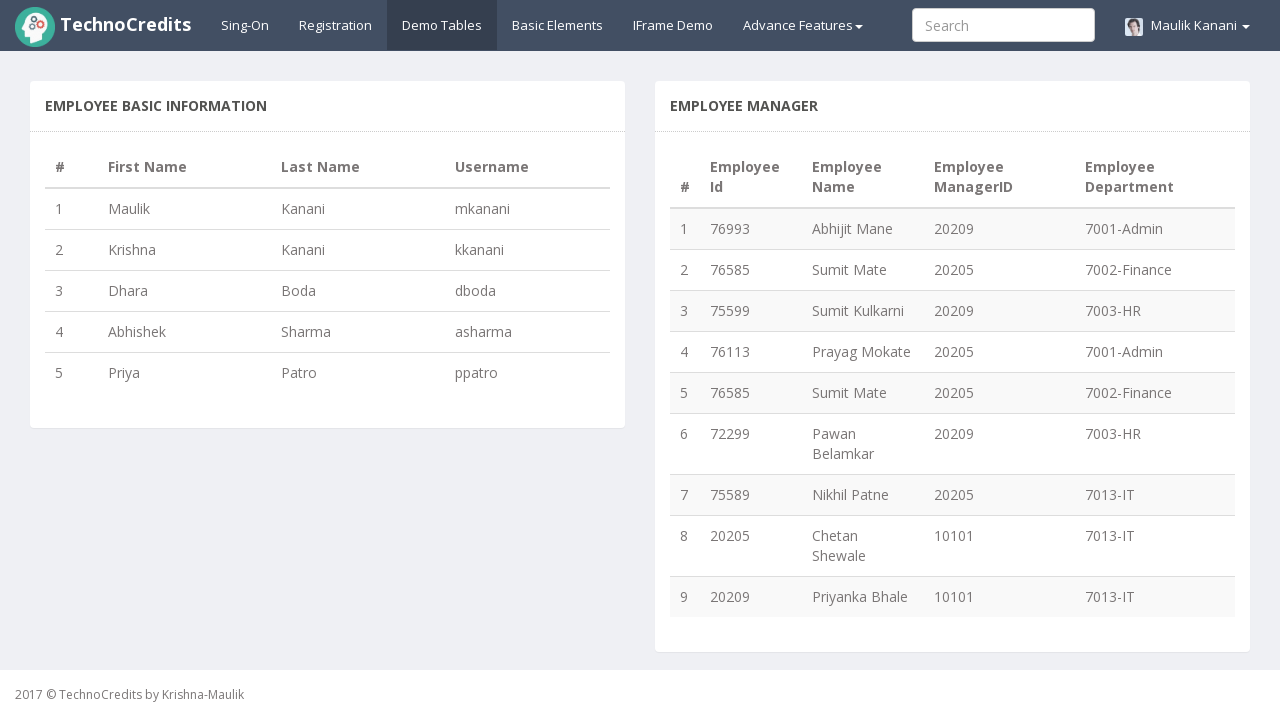

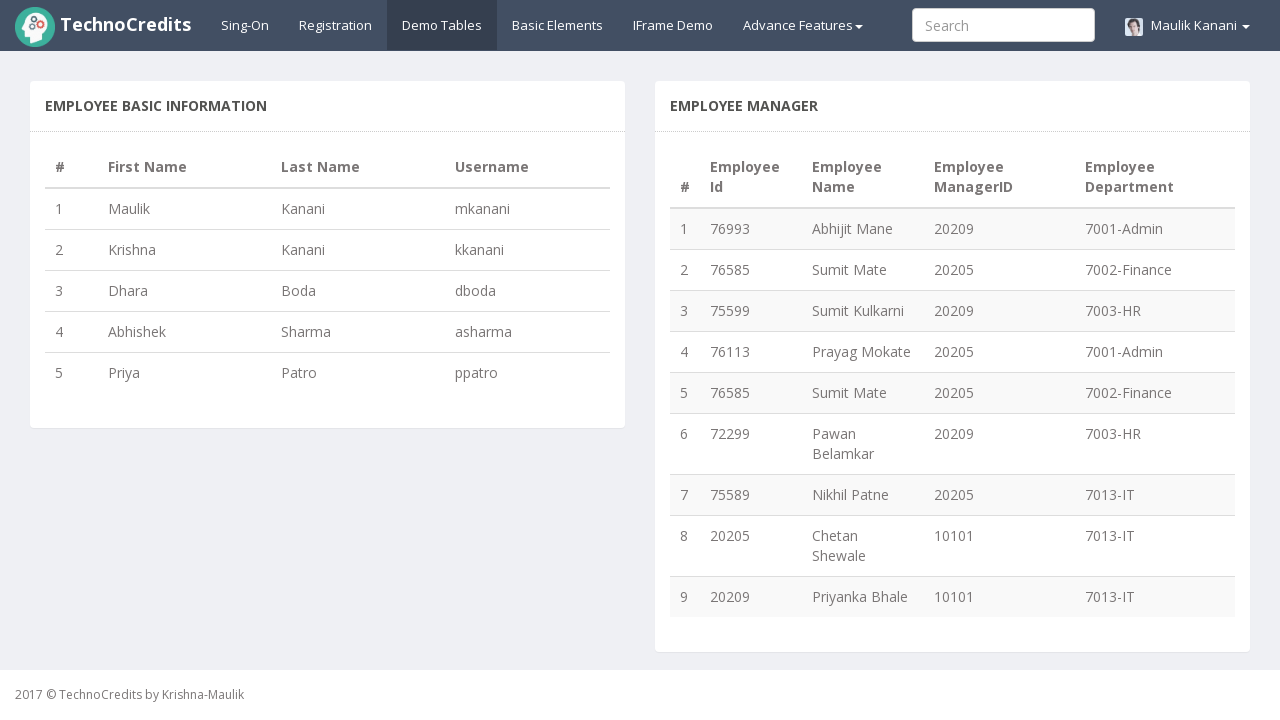